Tests that edits are cancelled when pressing Escape key.

Starting URL: https://demo.playwright.dev/todomvc

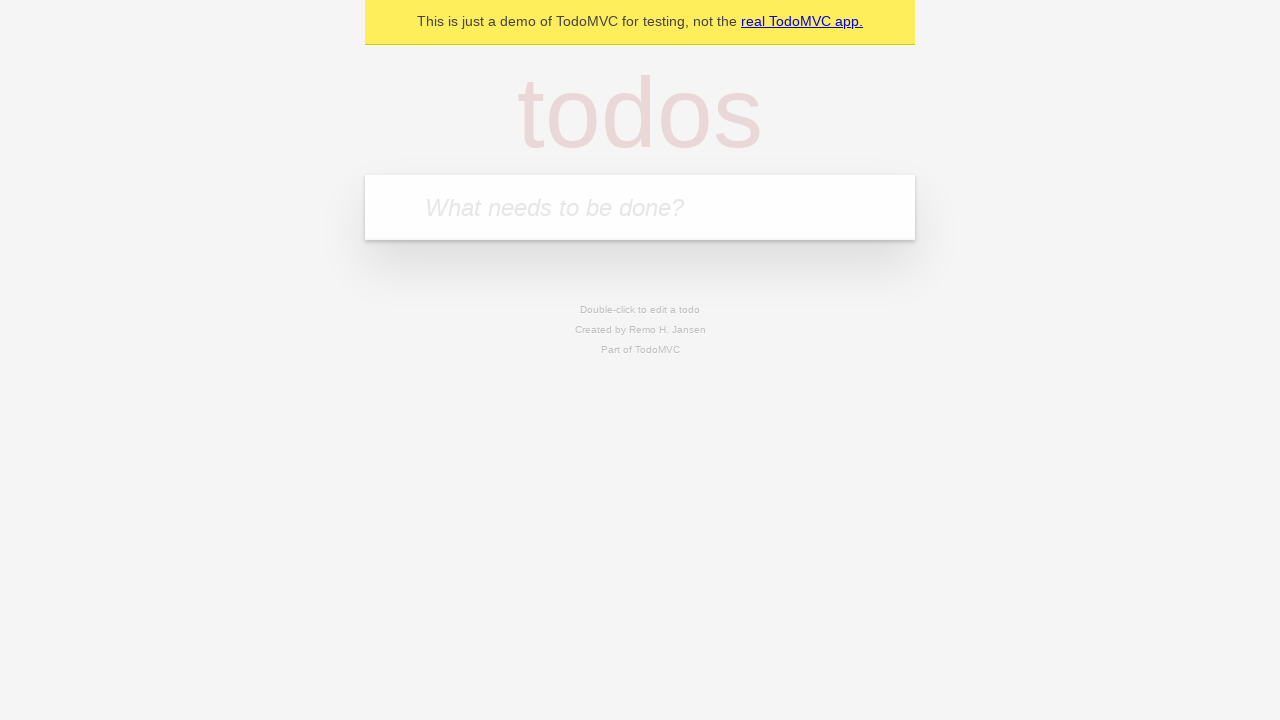

Filled todo input with 'buy some cheese' on internal:attr=[placeholder="What needs to be done?"i]
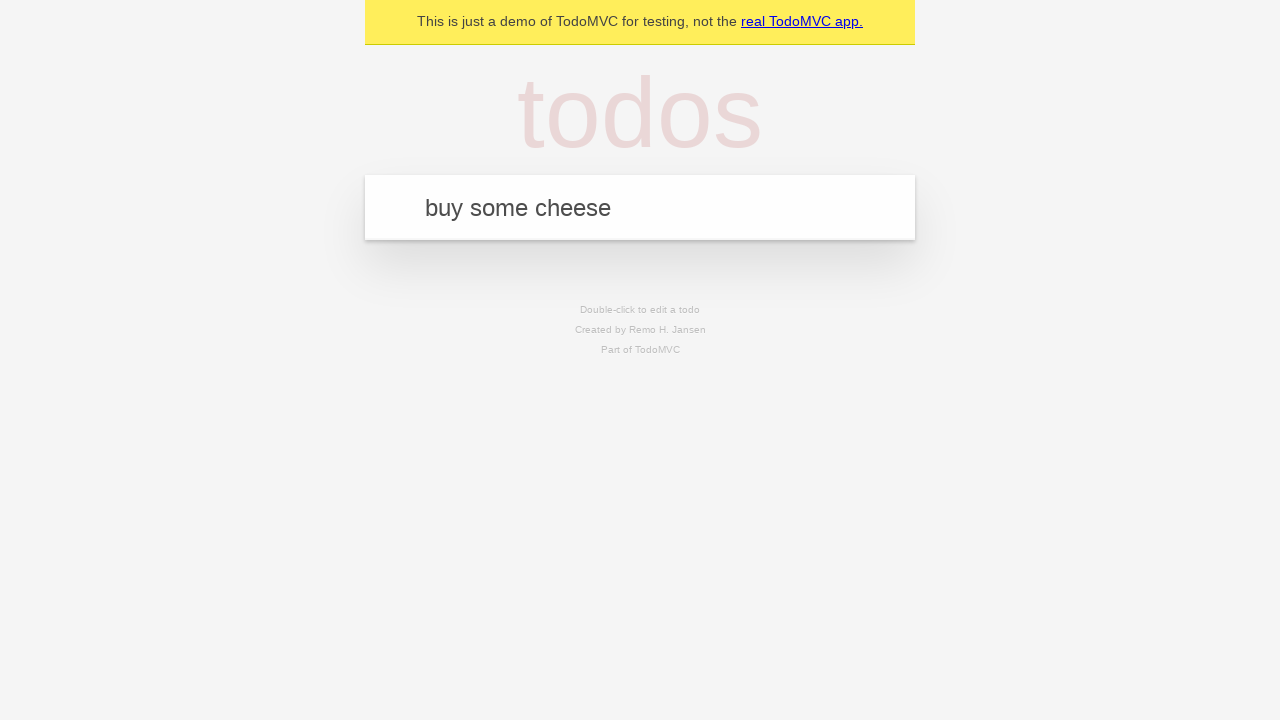

Pressed Enter to create first todo item on internal:attr=[placeholder="What needs to be done?"i]
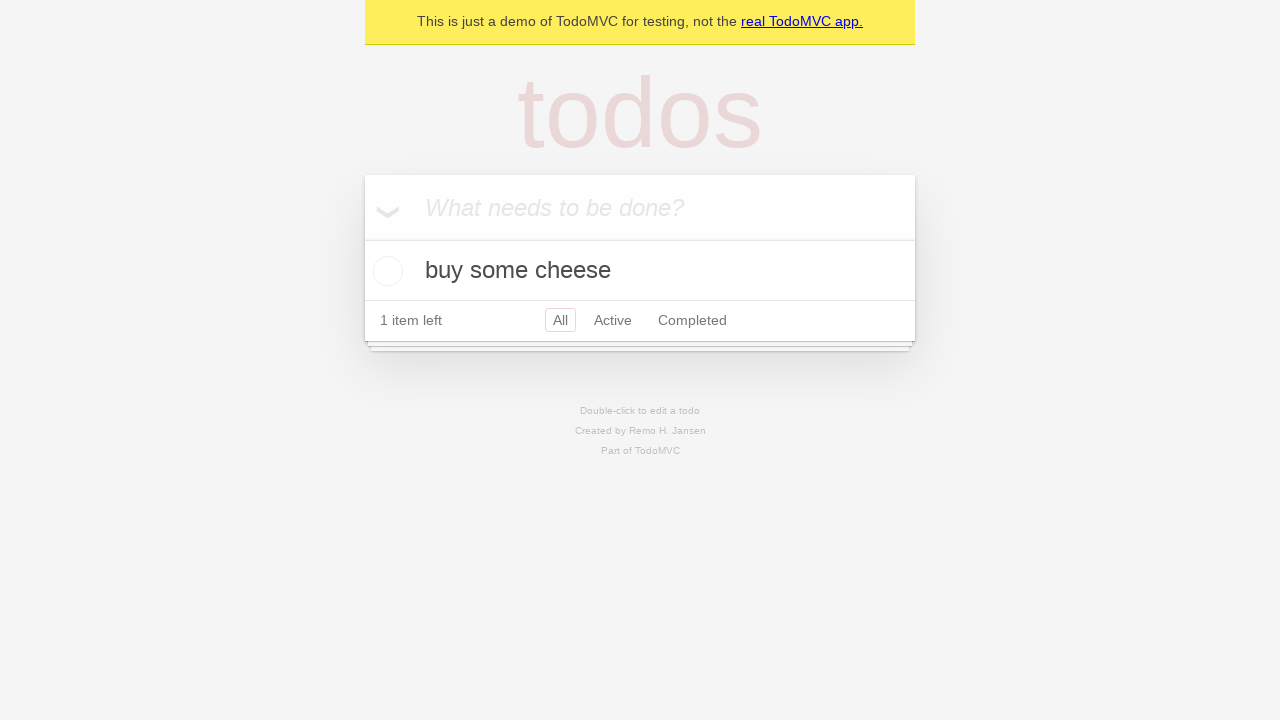

Filled todo input with 'feed the cat' on internal:attr=[placeholder="What needs to be done?"i]
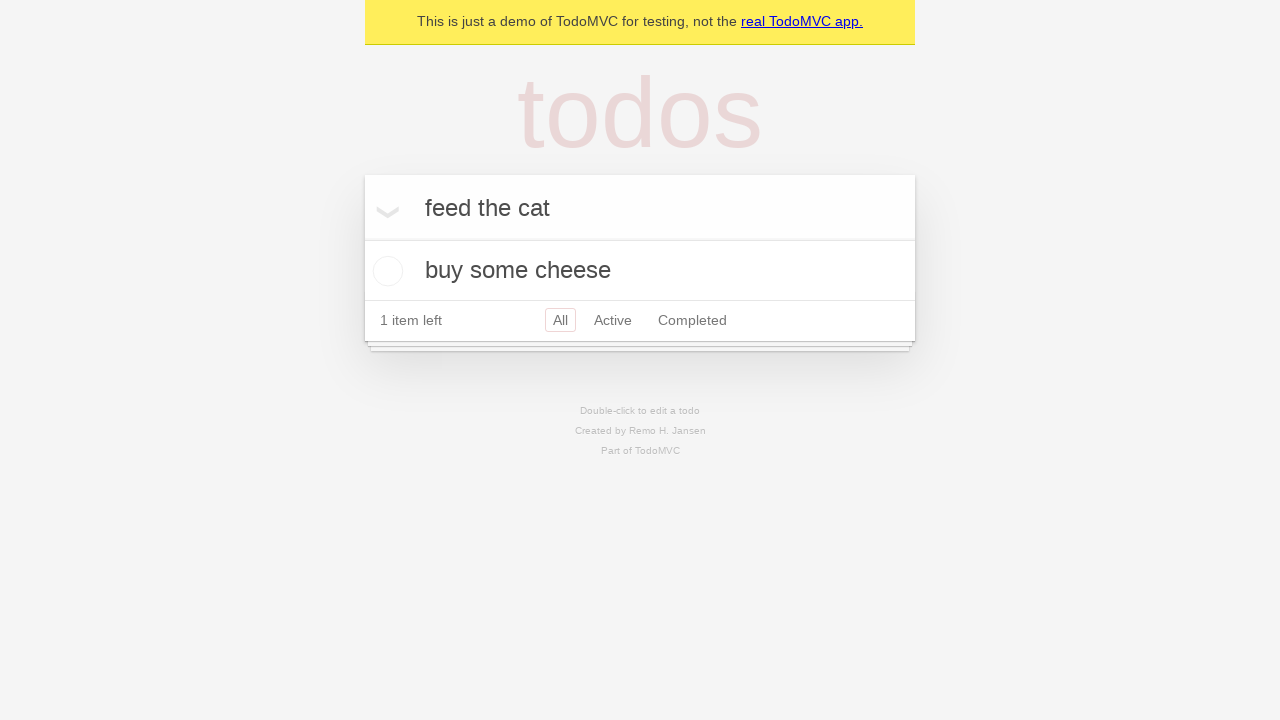

Pressed Enter to create second todo item on internal:attr=[placeholder="What needs to be done?"i]
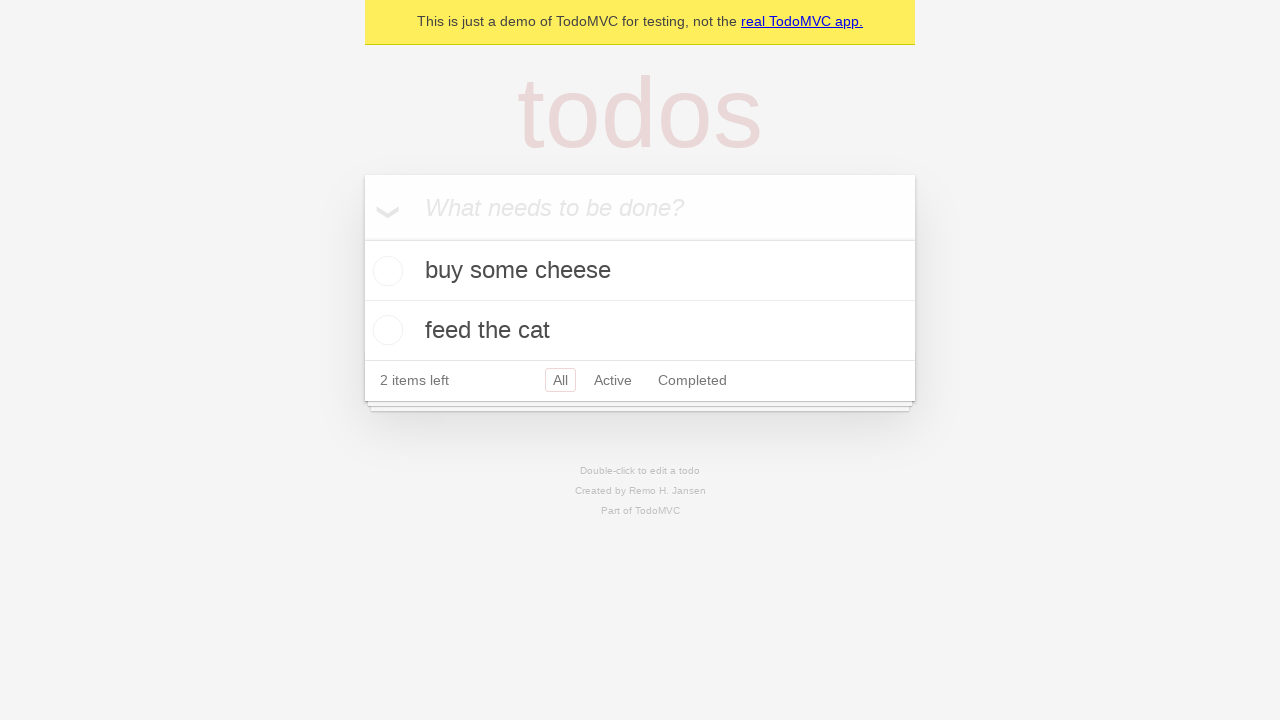

Filled todo input with 'book a doctors appointment' on internal:attr=[placeholder="What needs to be done?"i]
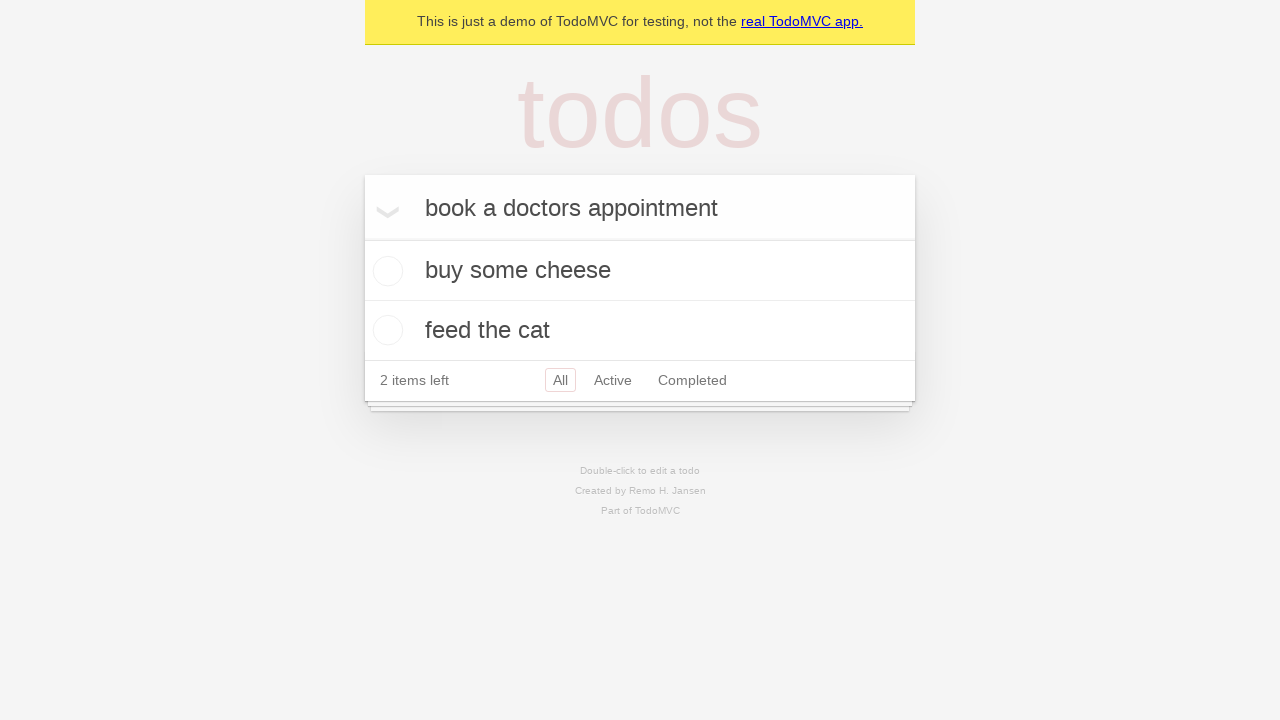

Pressed Enter to create third todo item on internal:attr=[placeholder="What needs to be done?"i]
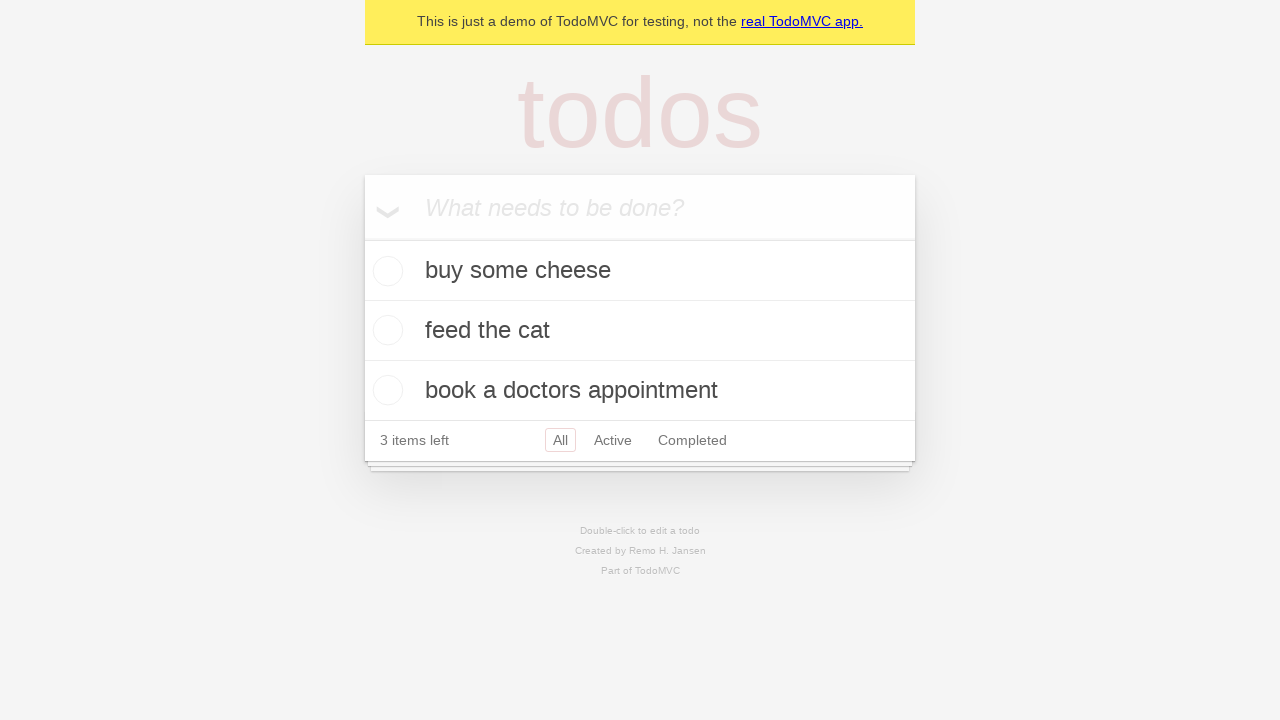

Double-clicked second todo item to enter edit mode at (640, 331) on internal:testid=[data-testid="todo-item"s] >> nth=1
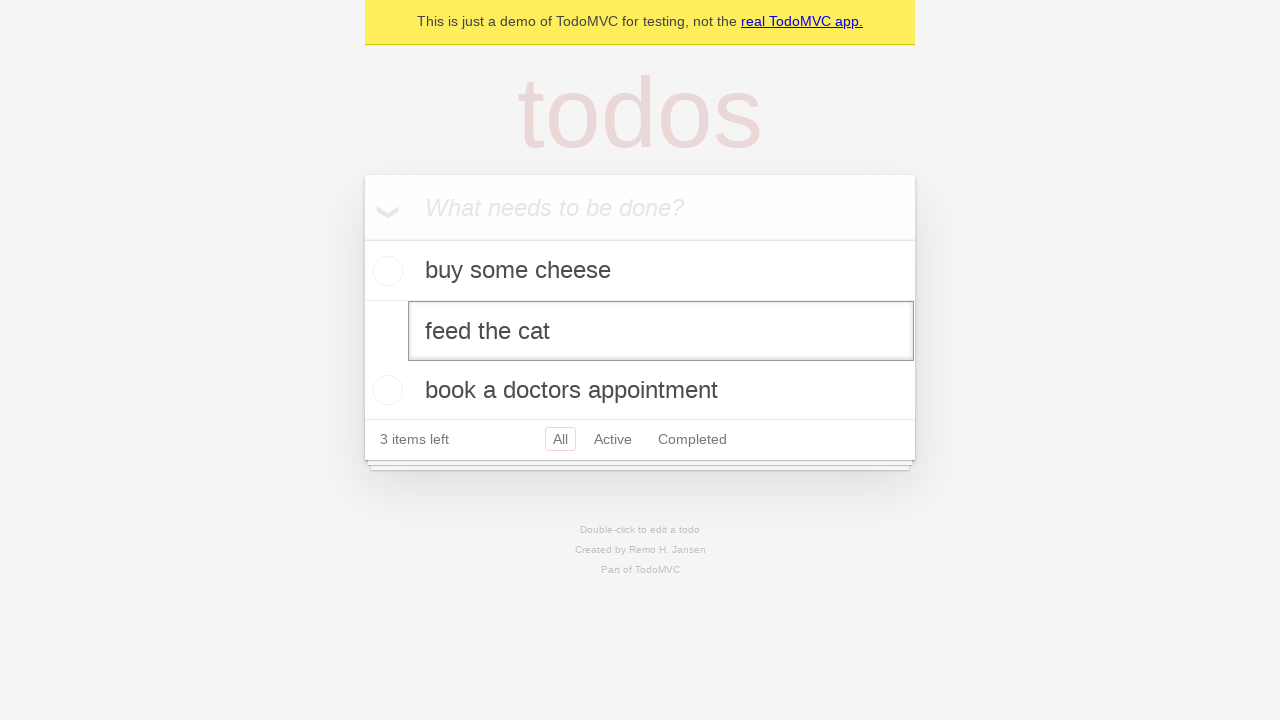

Filled edit field with 'buy some sausages' on internal:testid=[data-testid="todo-item"s] >> nth=1 >> .edit
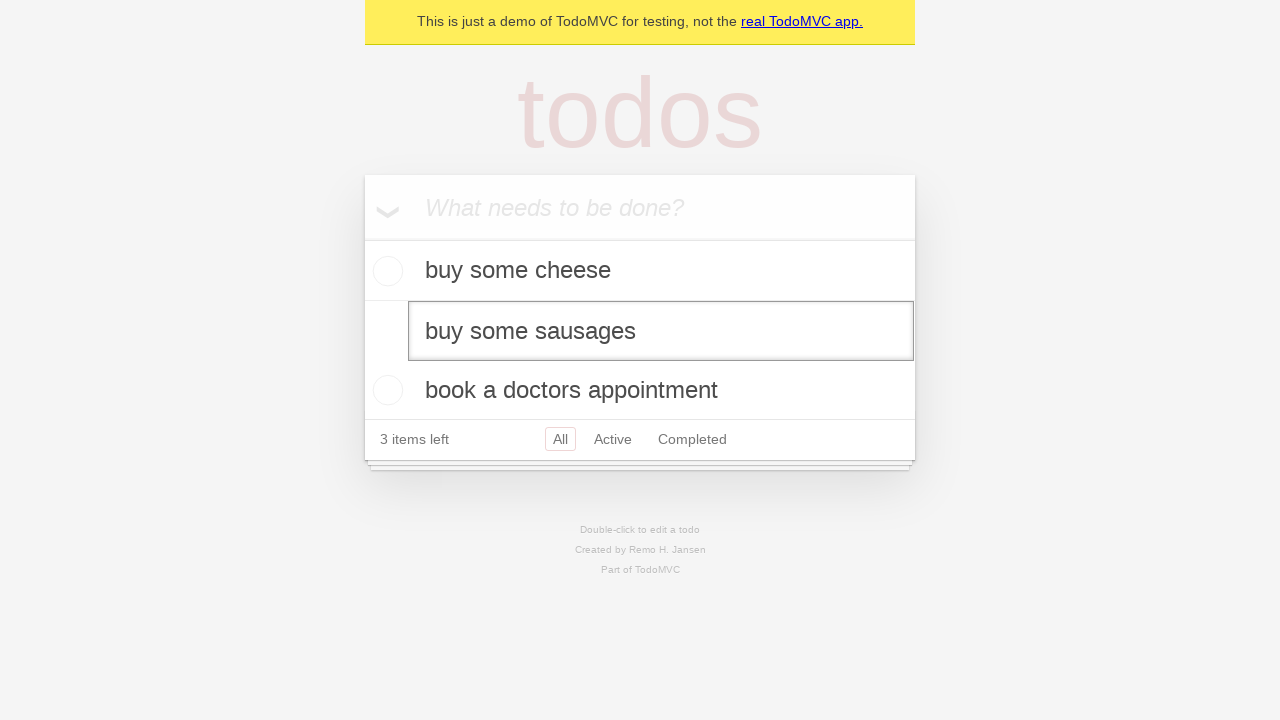

Pressed Escape to cancel edit and revert changes on internal:testid=[data-testid="todo-item"s] >> nth=1 >> .edit
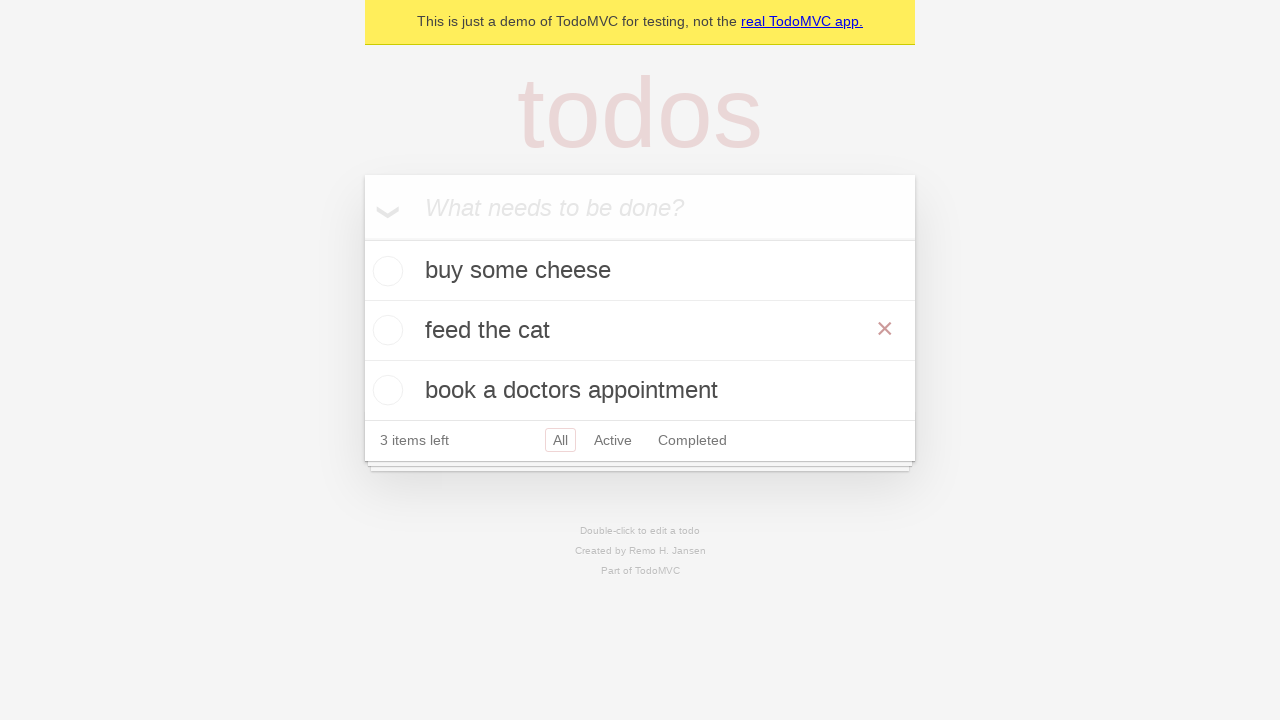

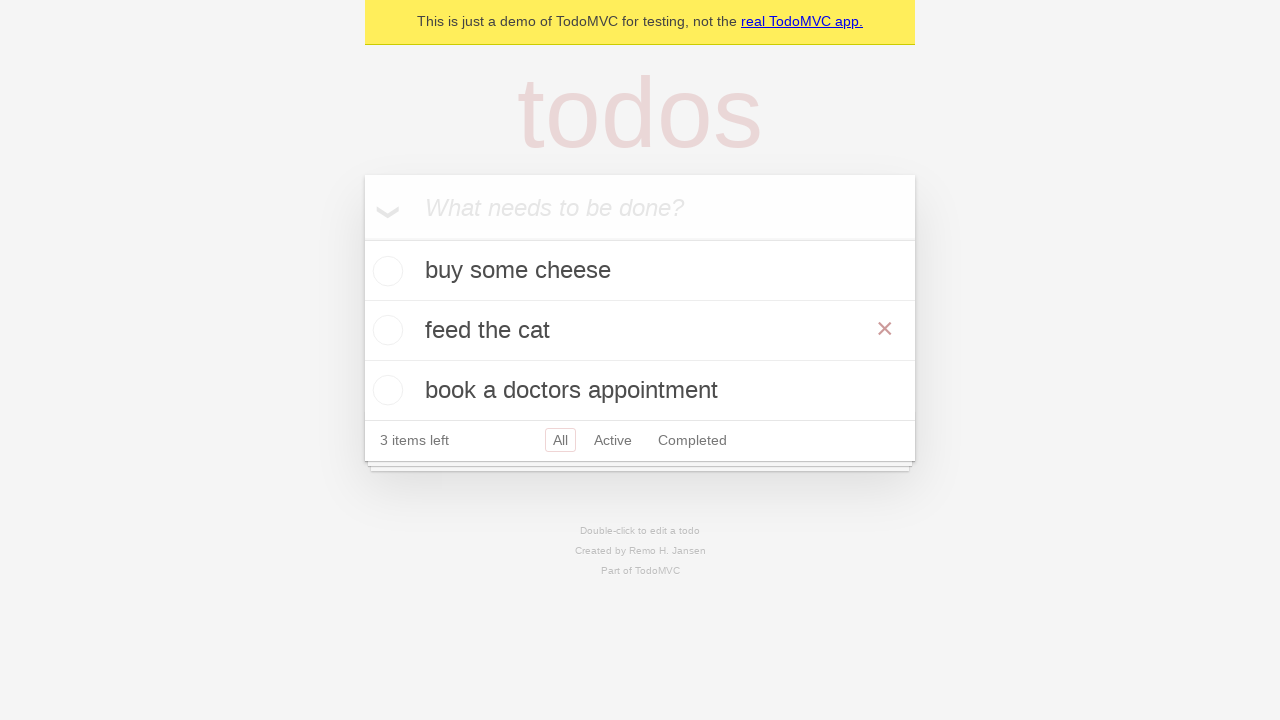